Tests modifying an existing todo item by double-clicking to edit, clearing the text, entering new text, and confirming the change

Starting URL: https://todomvc.com/examples/angular/dist/browser/#/all

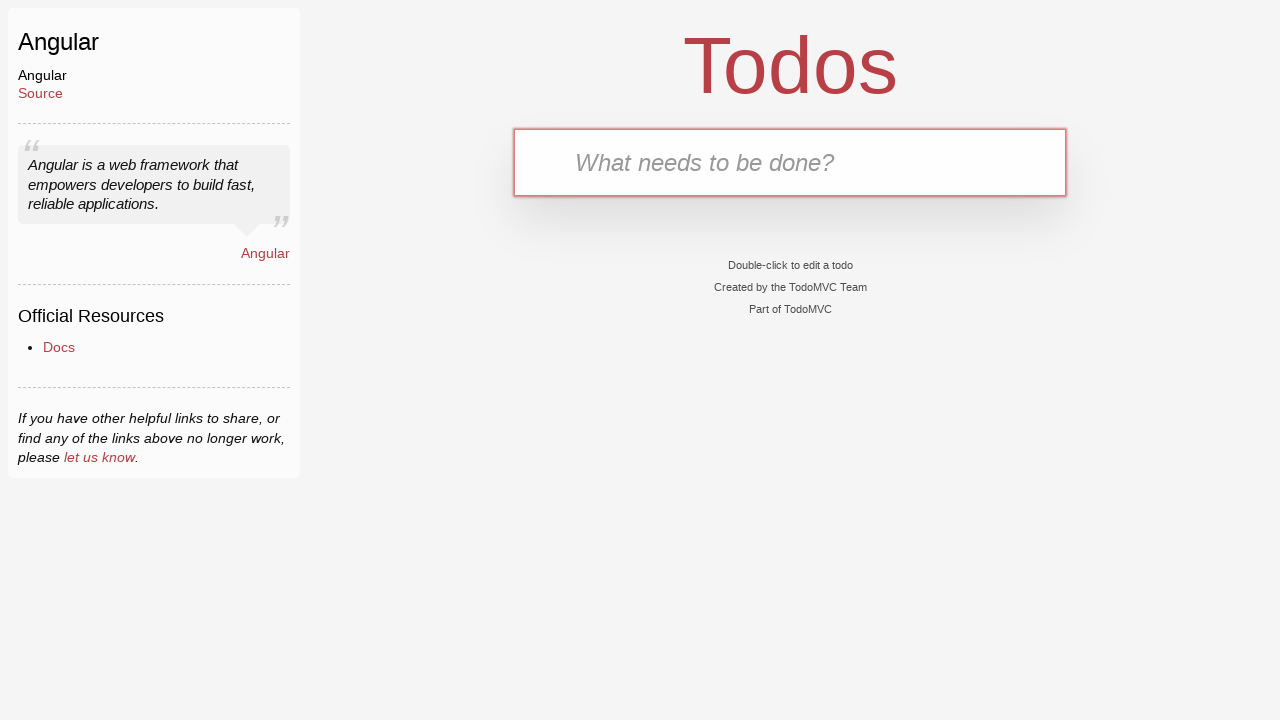

Clicked on the new todo input field at (790, 162) on .new-todo
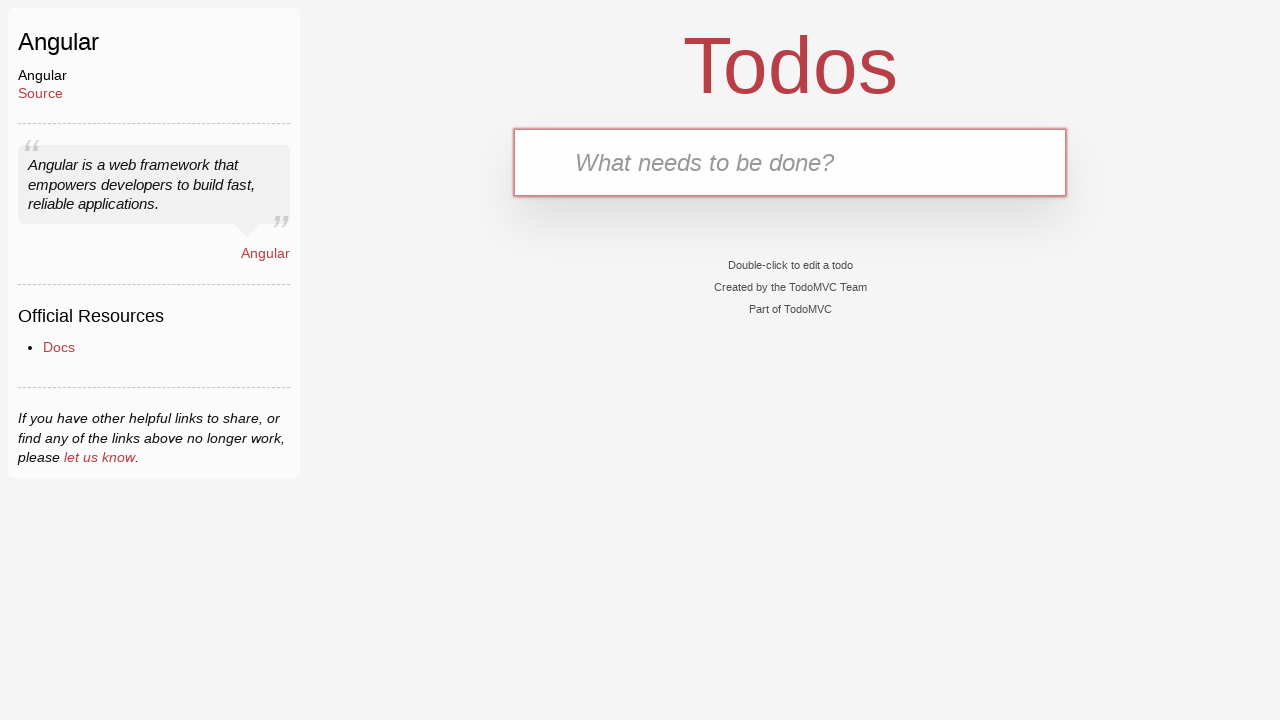

Filled new todo input with 'buy milk' on .new-todo
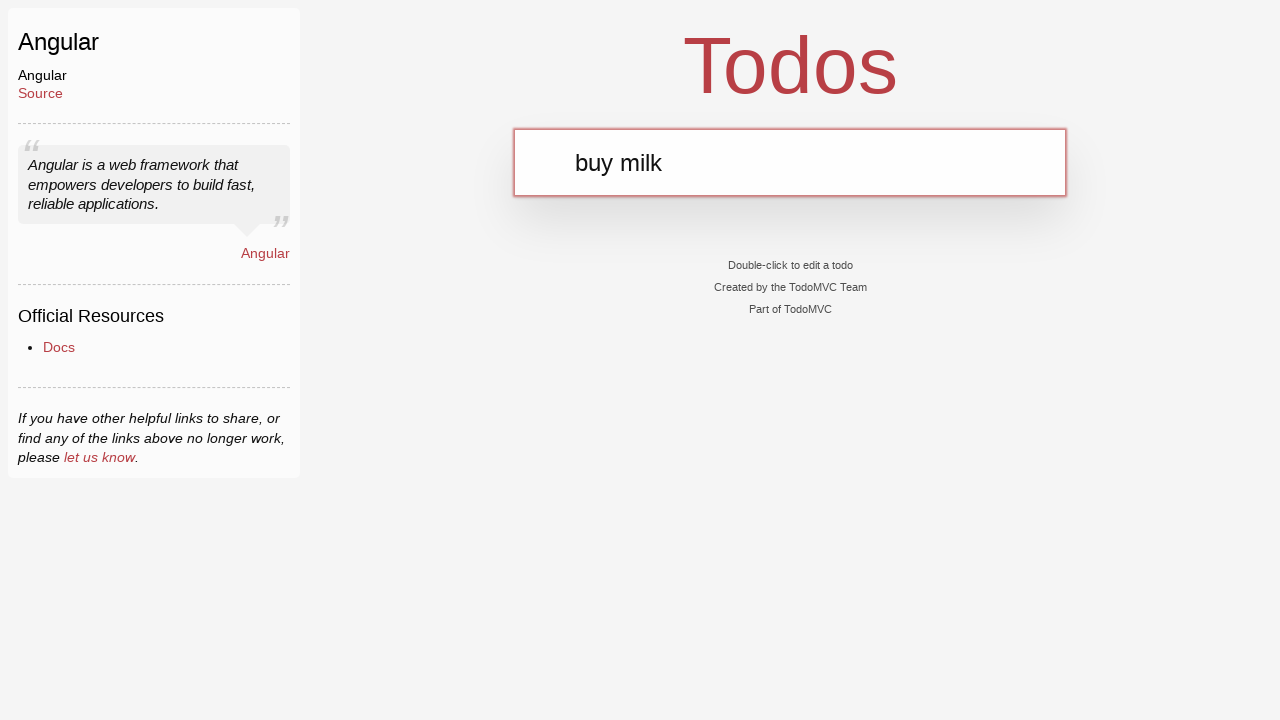

Pressed Enter to add the todo item on .new-todo
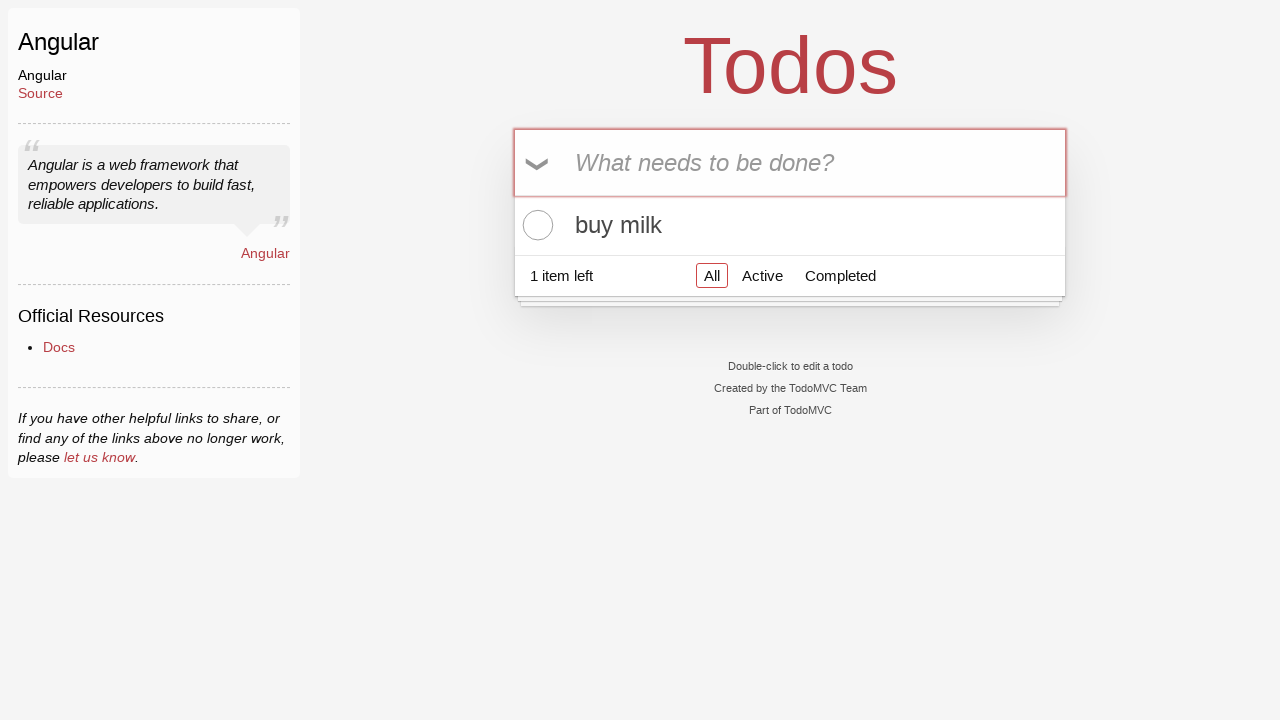

Waited for the first todo item to appear
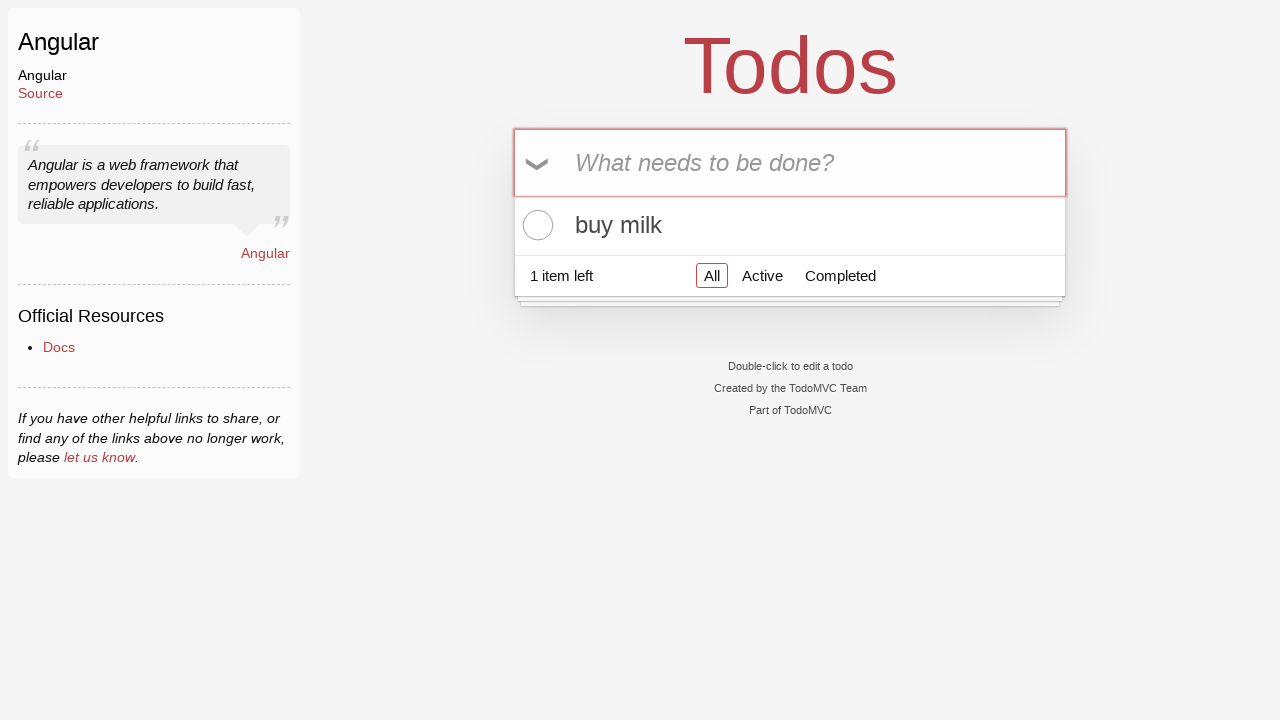

Double-clicked on the first todo item label to enter edit mode at (790, 225) on app-todo-item:nth-child(1) label
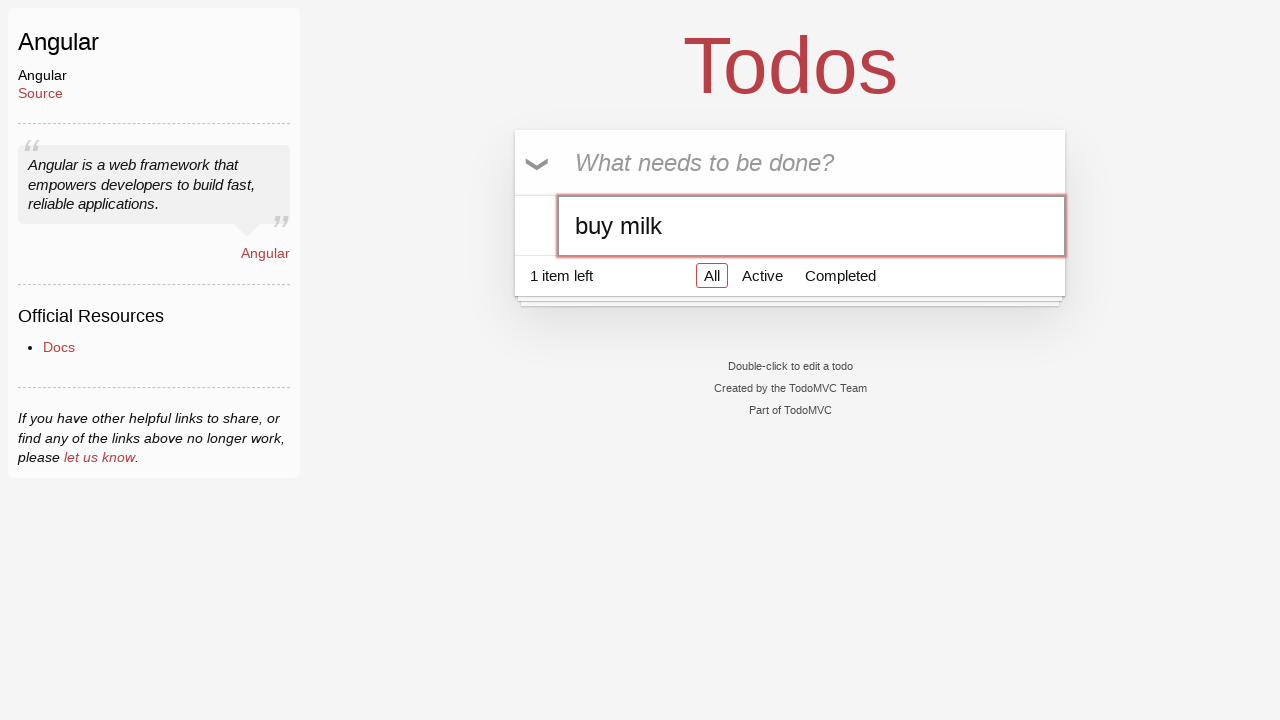

Located the edit input field
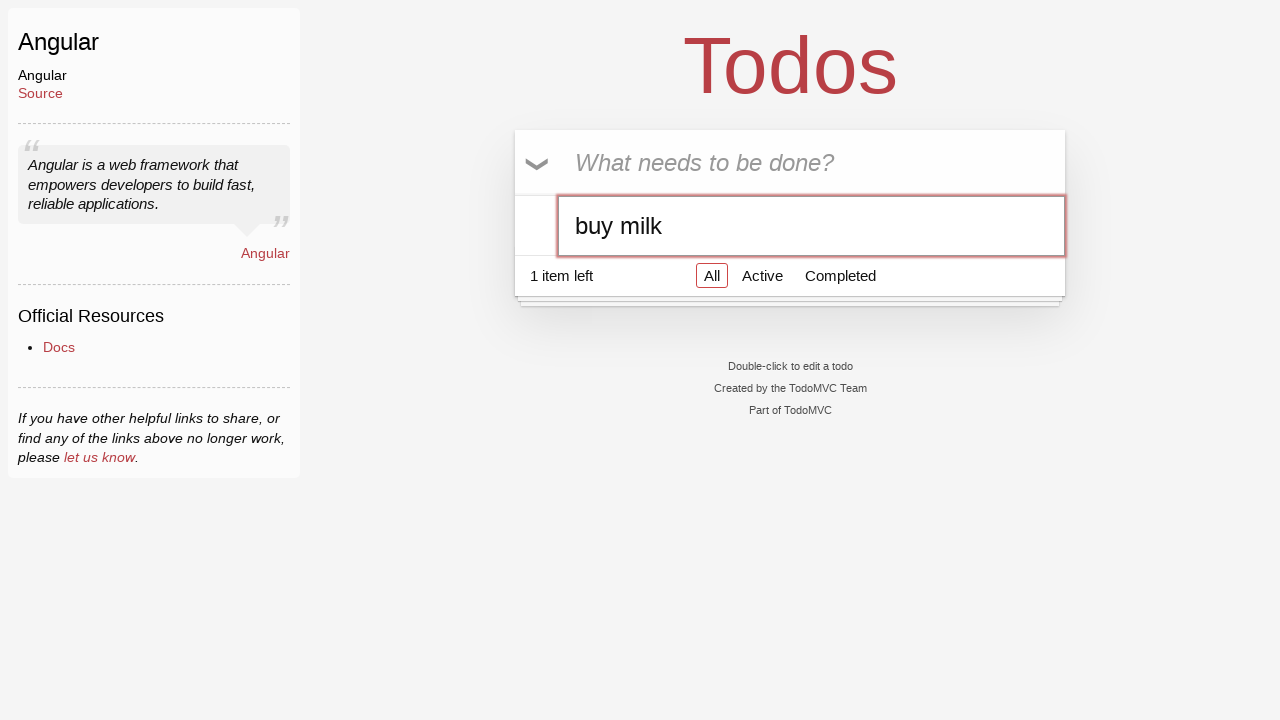

Cleared the edit input field on #edit-todo-input
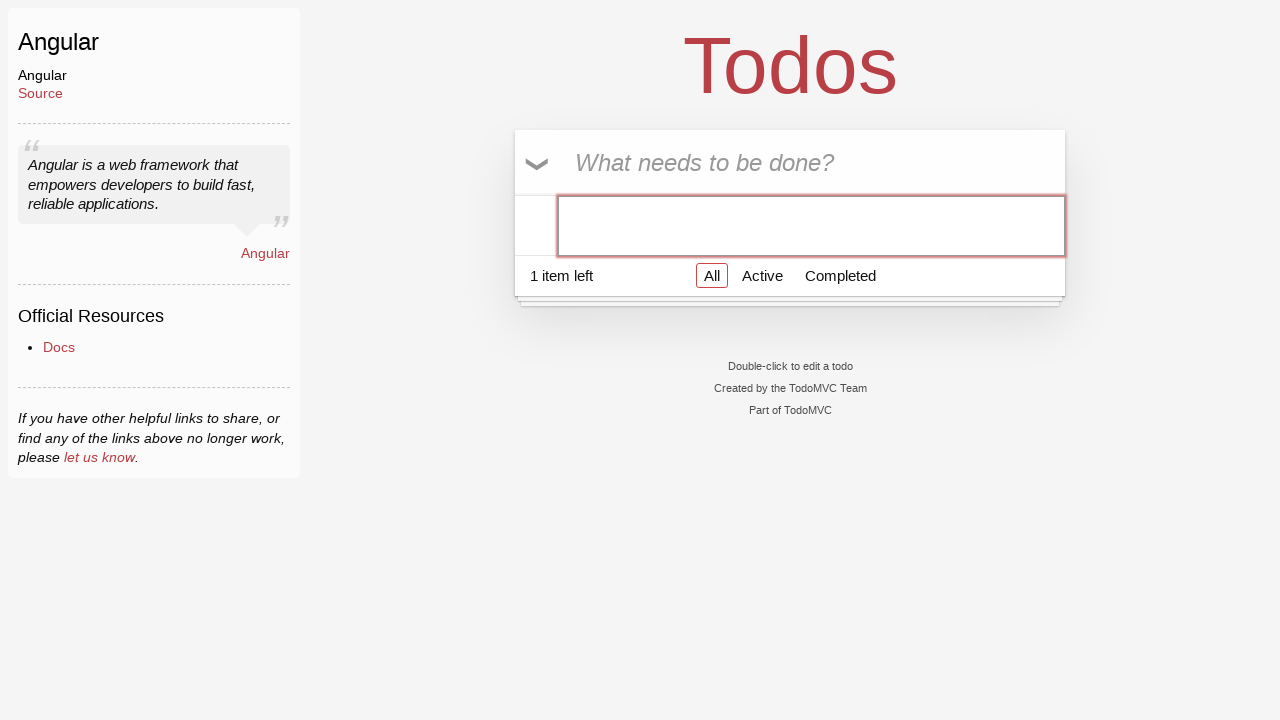

Filled edit input with new text 'buy bread' on #edit-todo-input
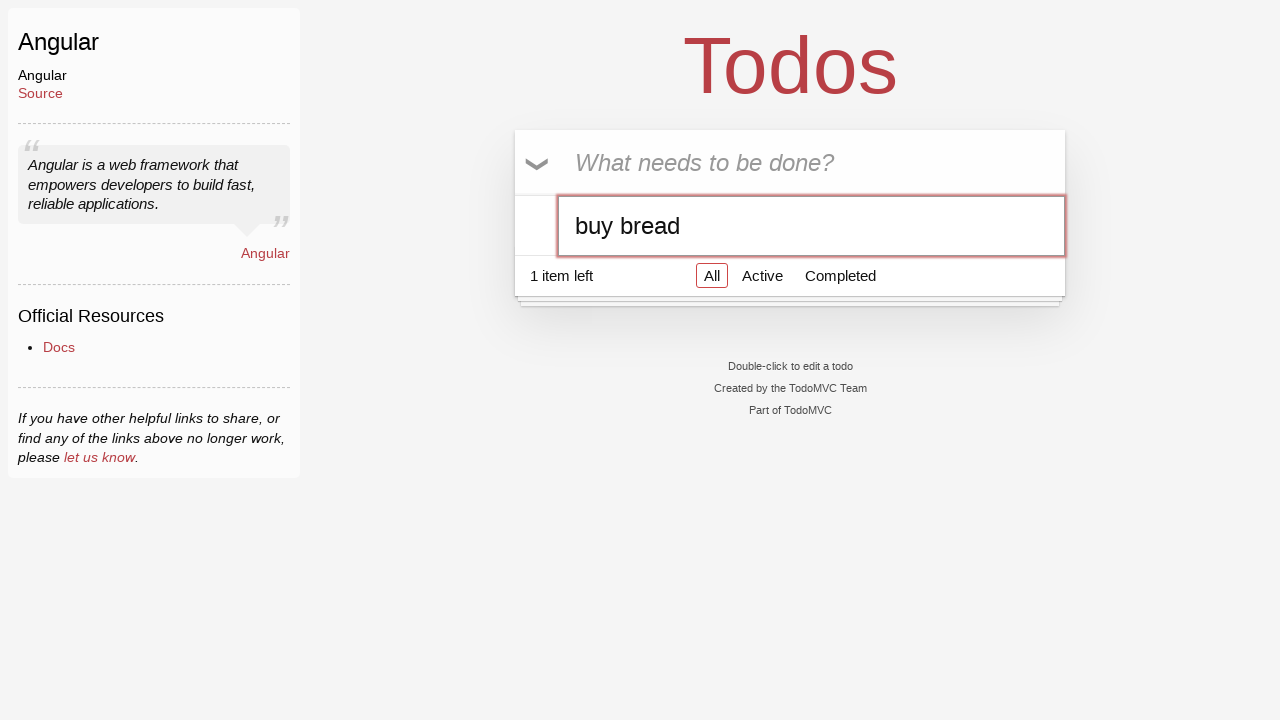

Pressed Enter to confirm the todo item modification on #edit-todo-input
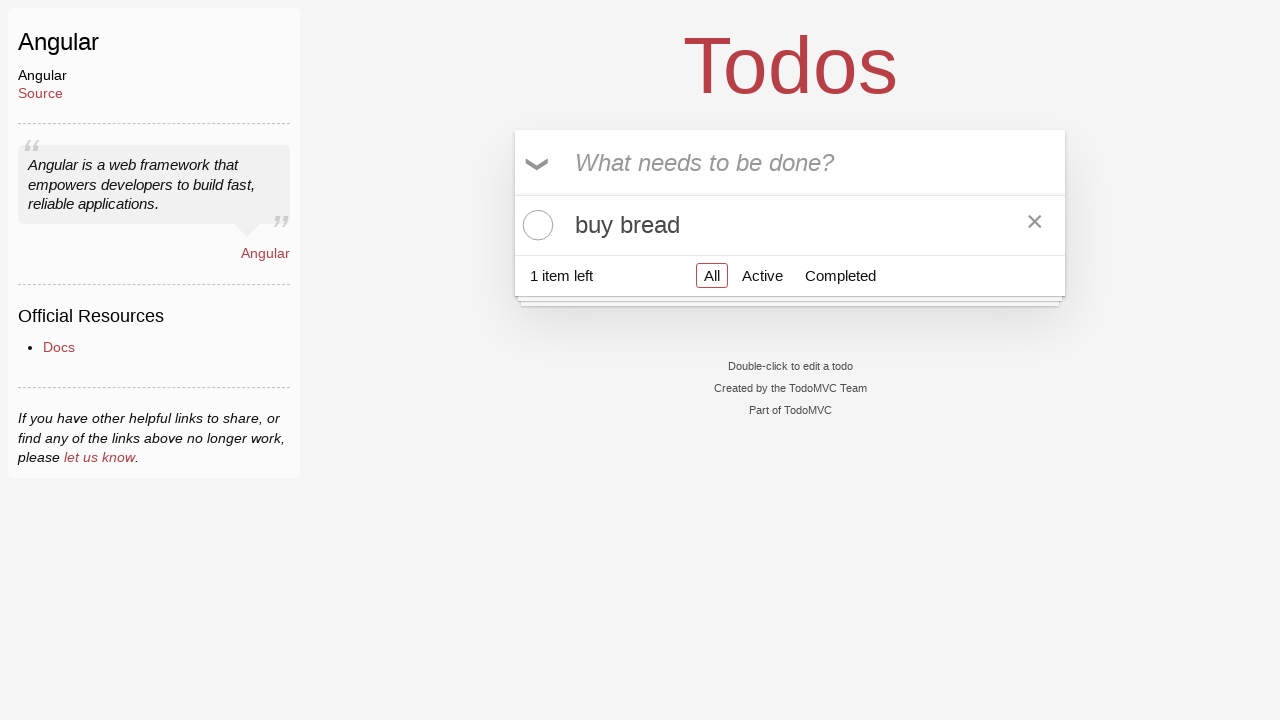

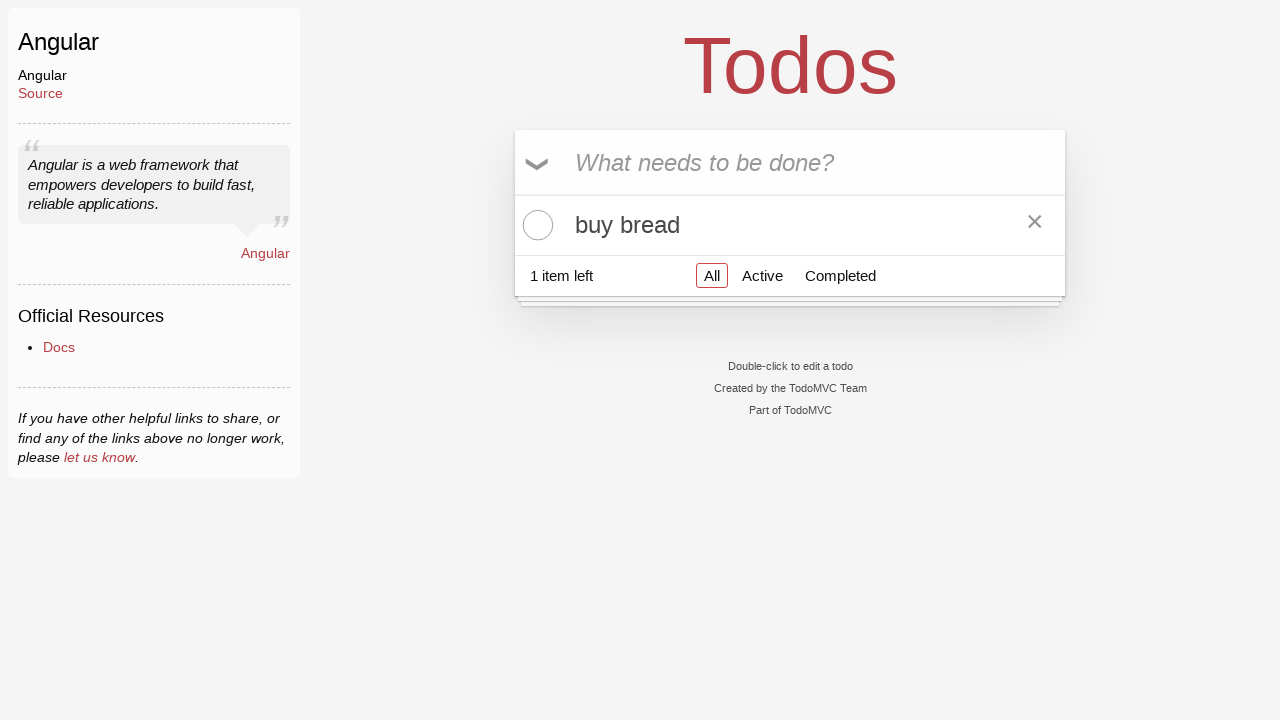